Tests the feedback reaction feature by clicking on the feedback section, heading, and submitting a reaction to see the thank you message.

Starting URL: https://demo.betterdocs.co/docs/do-you-accept-paypal-payments/

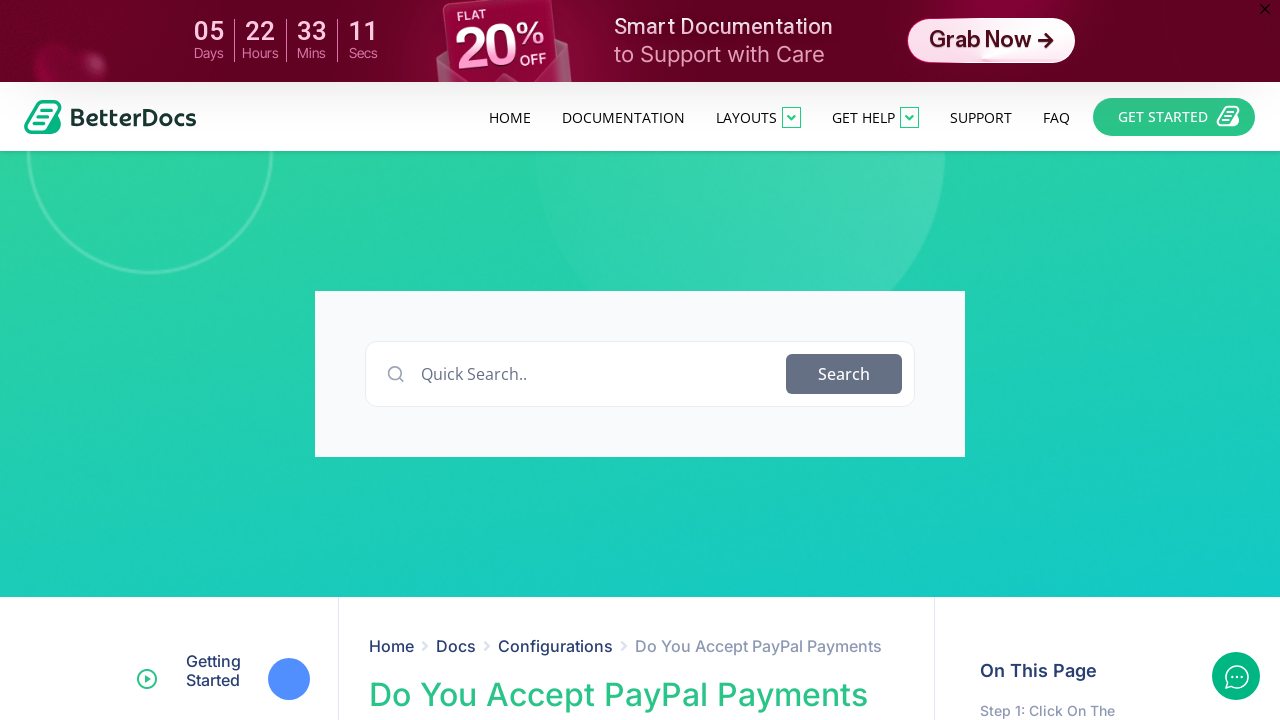

Clicked on feedback section container at (637, 360) on .elementor > section:nth-child(2) > div > div:nth-child(2) > div > div >> nth=0
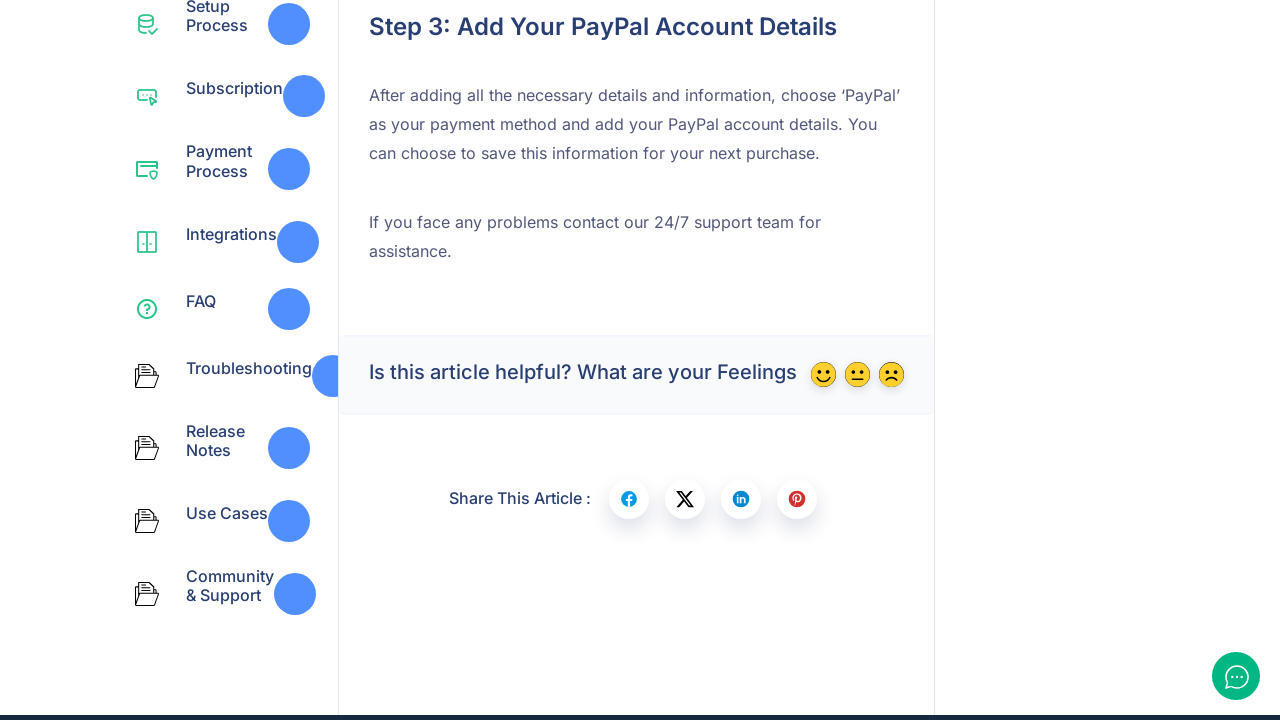

Clicked on feedback heading at (583, 372) on internal:role=heading[name="Is this article helpful? What"i]
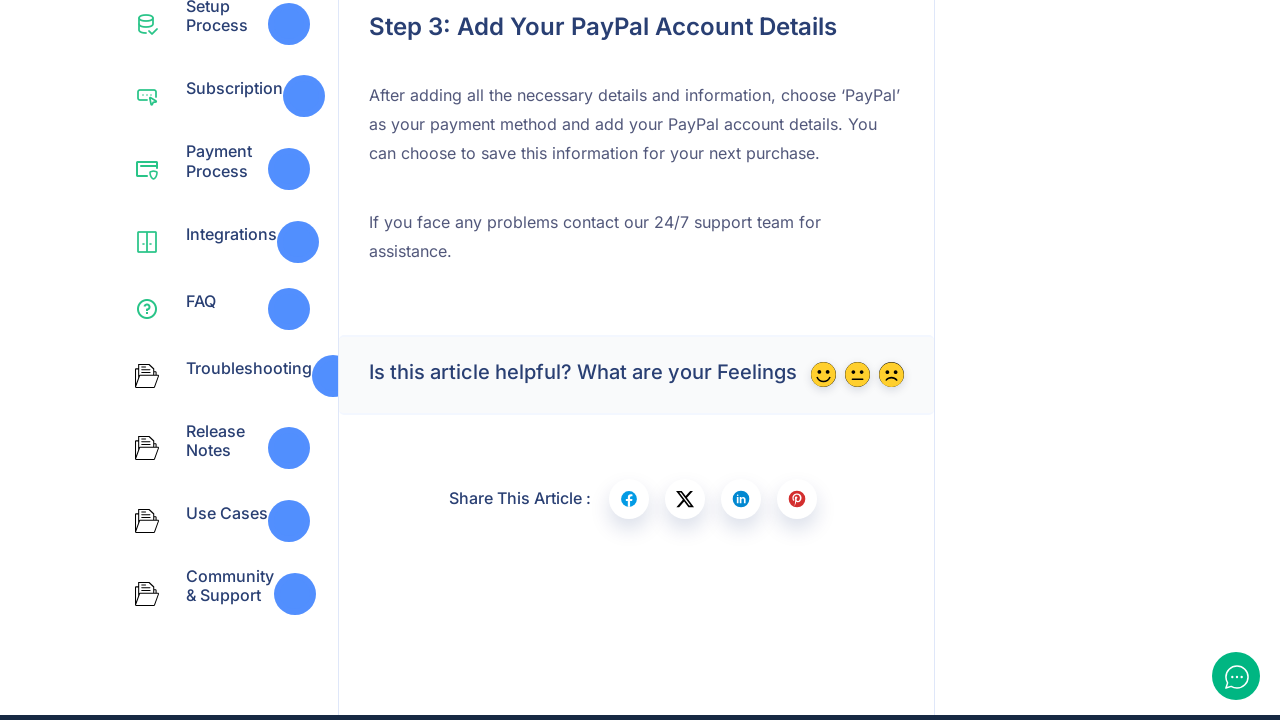

Clicked on feedback reaction button at (824, 375) on .betterdocs-feelings >> nth=0
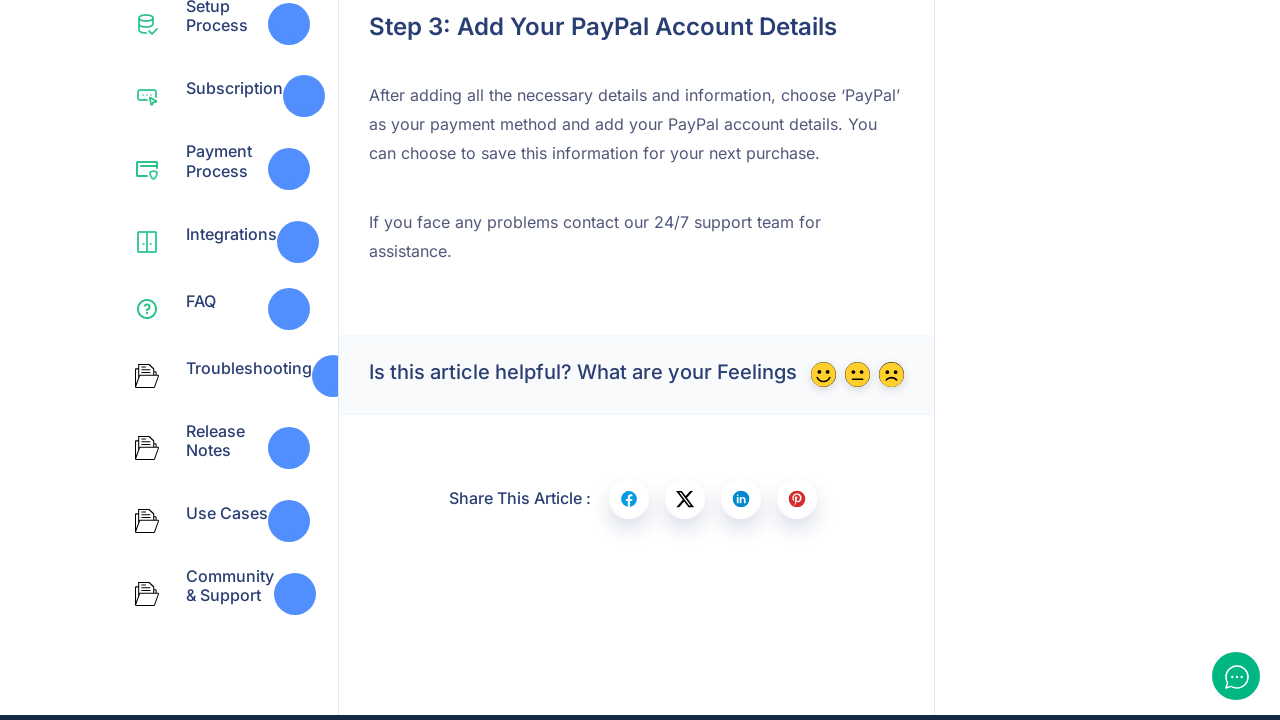

Verified thank you message appears by clicking it at (637, 374) on internal:text="Thanks for your feedback"i
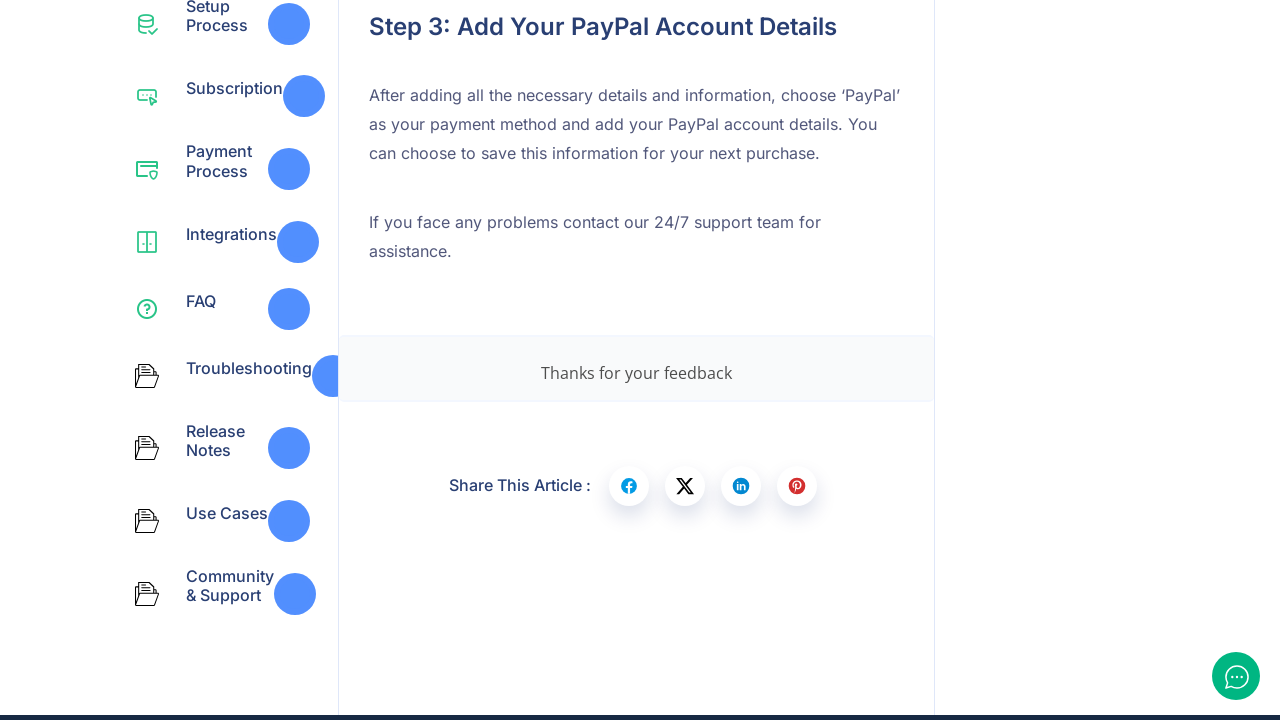

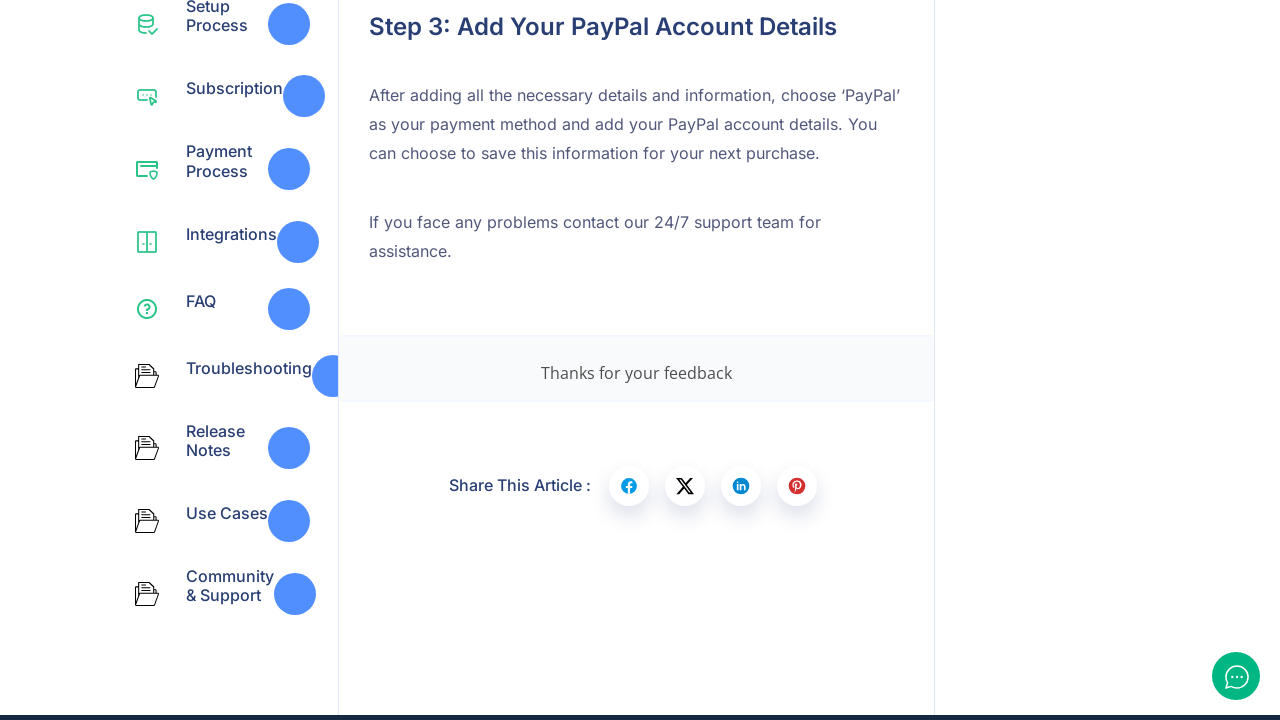